Tests form validation by submitting empty username and password fields and verifying the error message for required fields

Starting URL: https://www.saucedemo.com/

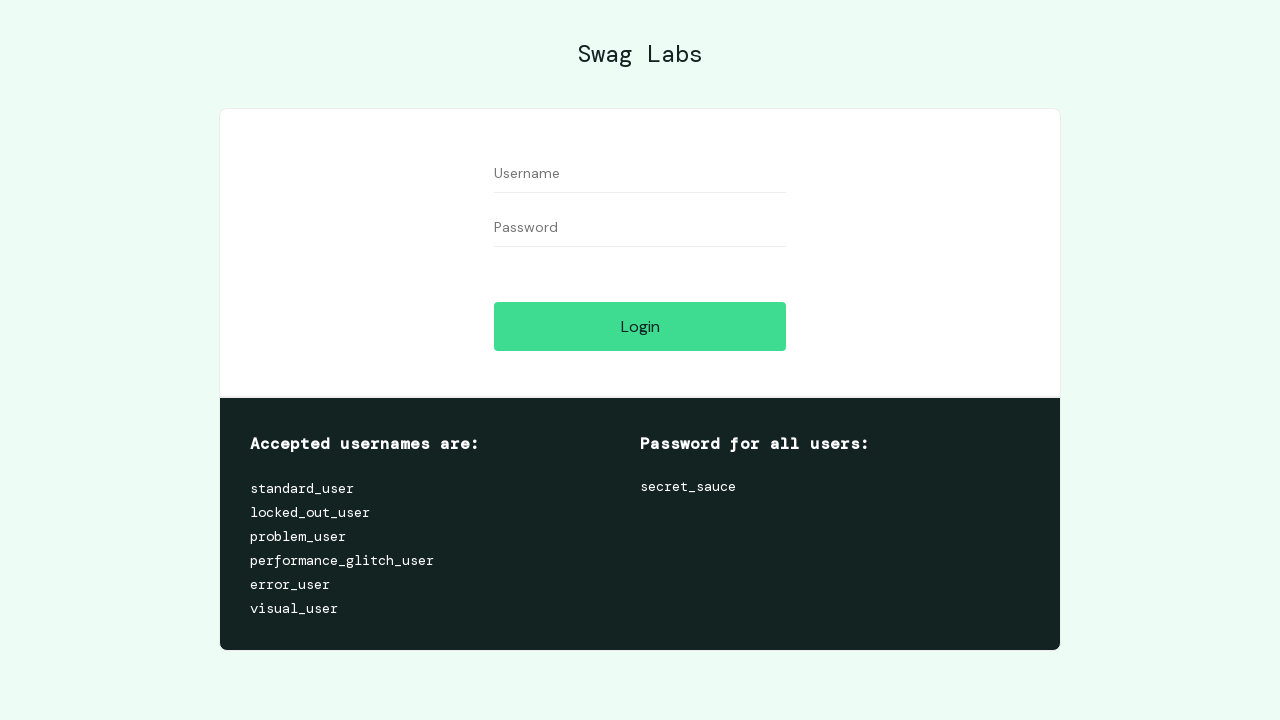

Waited for username field to be visible
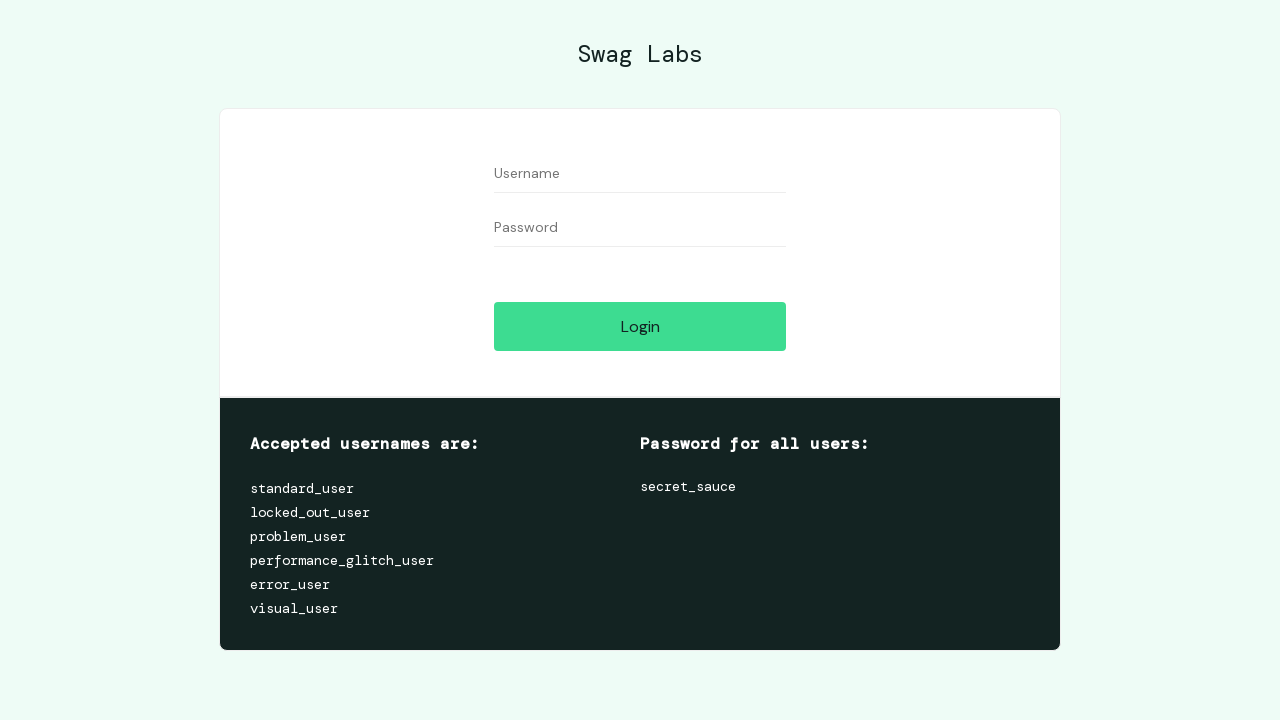

Clicked login button without entering credentials at (640, 326) on #login-button
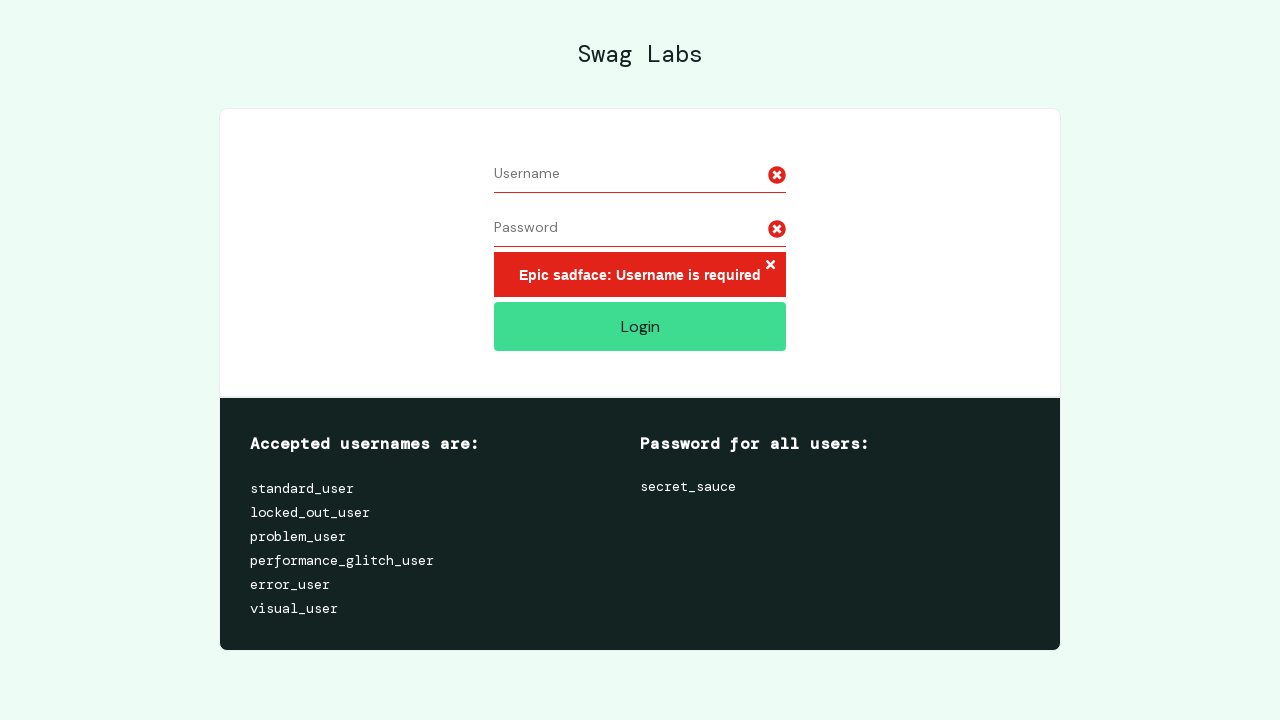

Located error message element
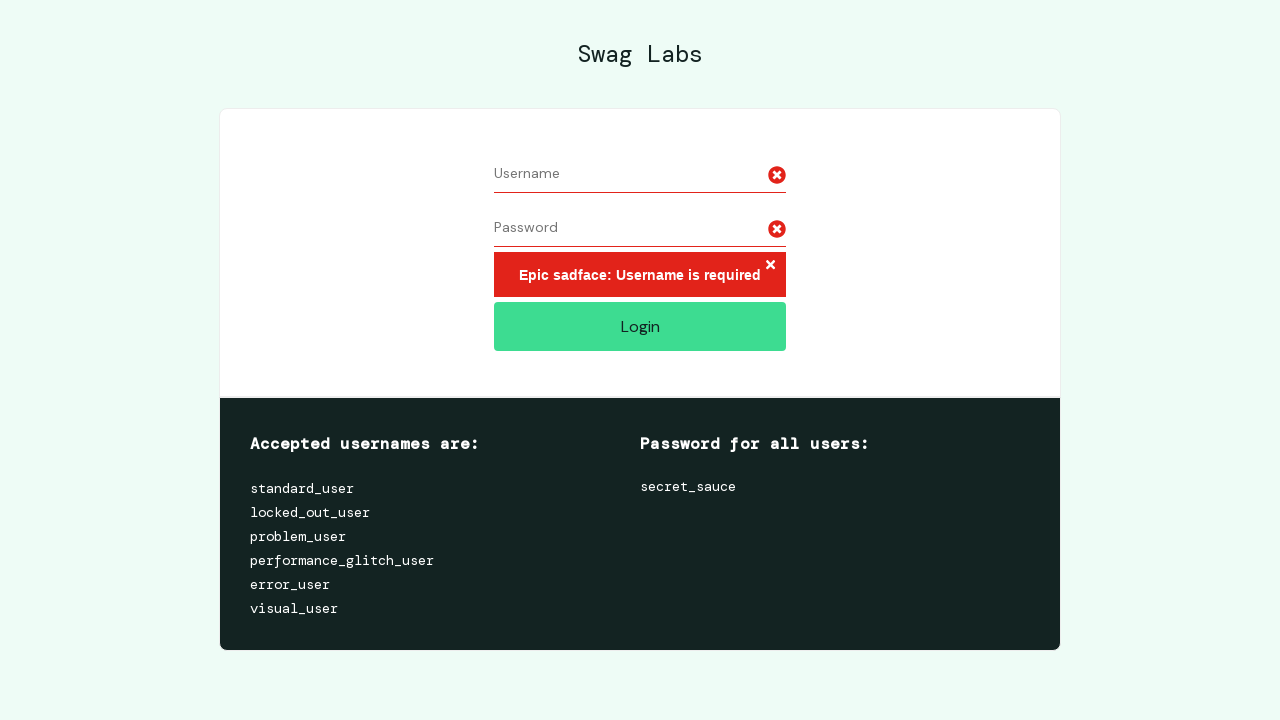

Waited for error message to be visible
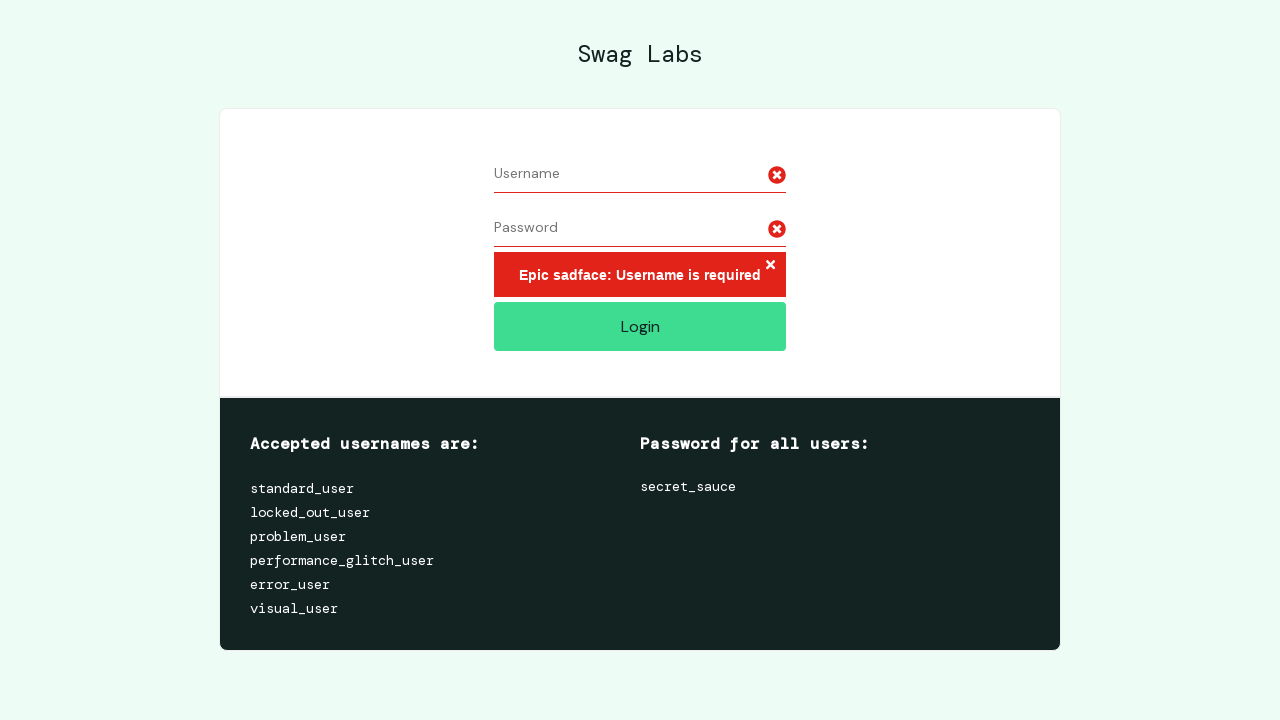

Verified error message displays 'Epic sadface: Username is required'
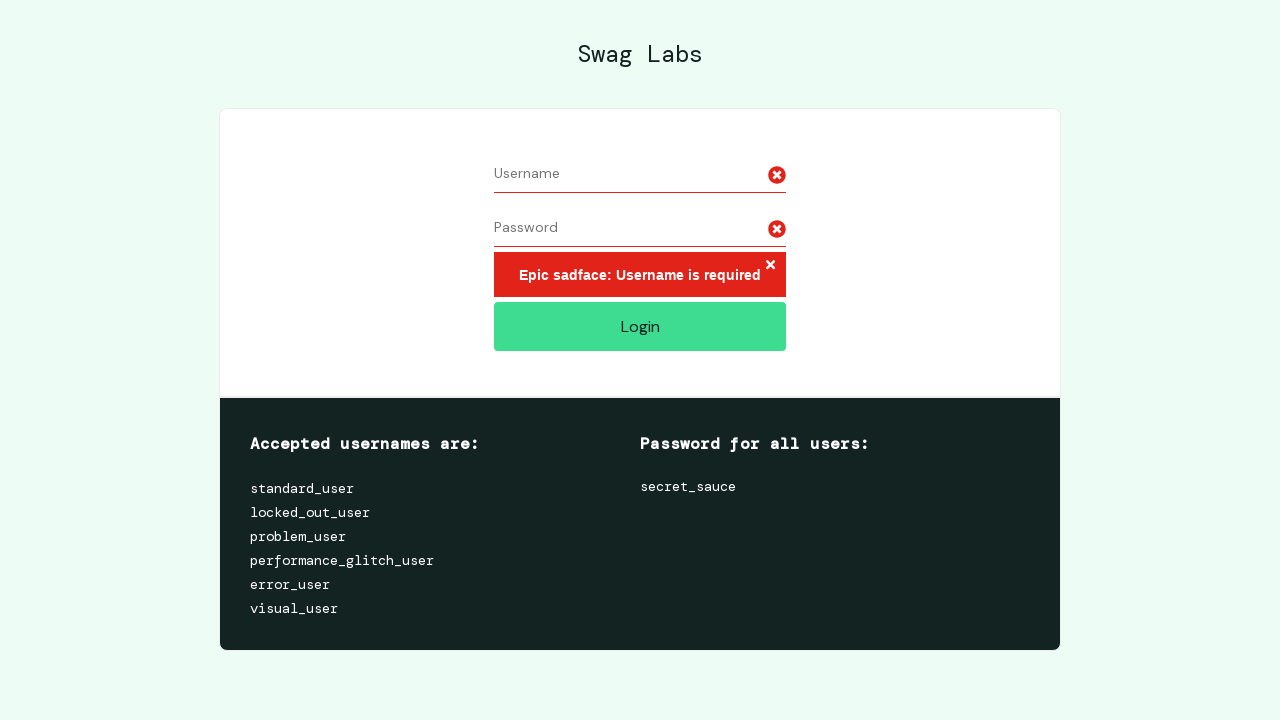

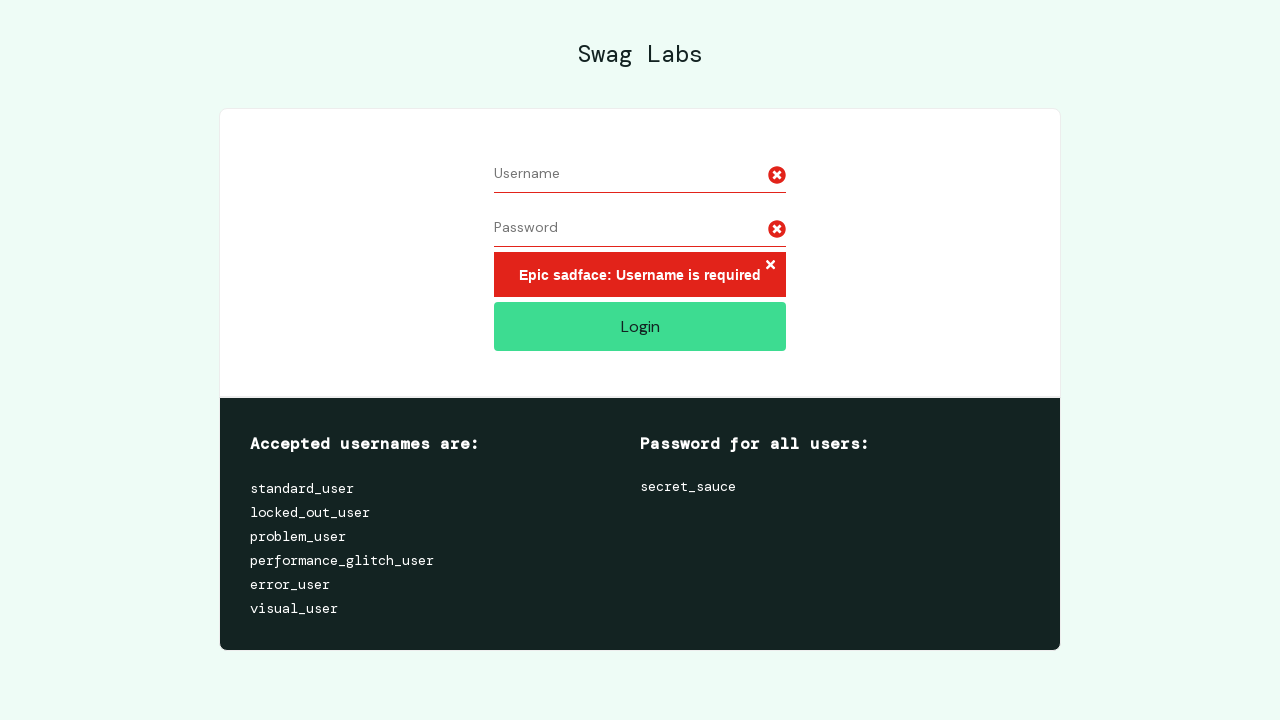